Tests auto-suggest dropdown functionality by typing partial text and selecting a specific country from the suggestions

Starting URL: https://rahulshettyacademy.com/dropdownsPractise/

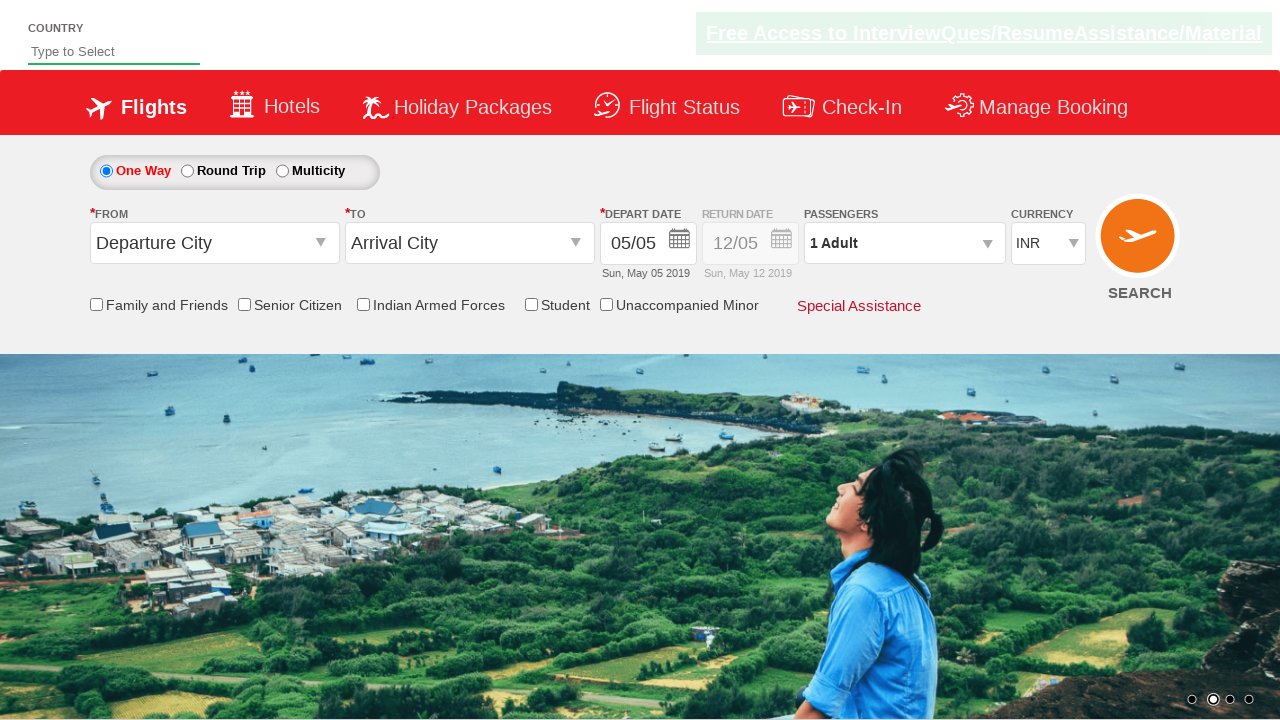

Filled autosuggest field with 'in' to trigger dropdown on #autosuggest
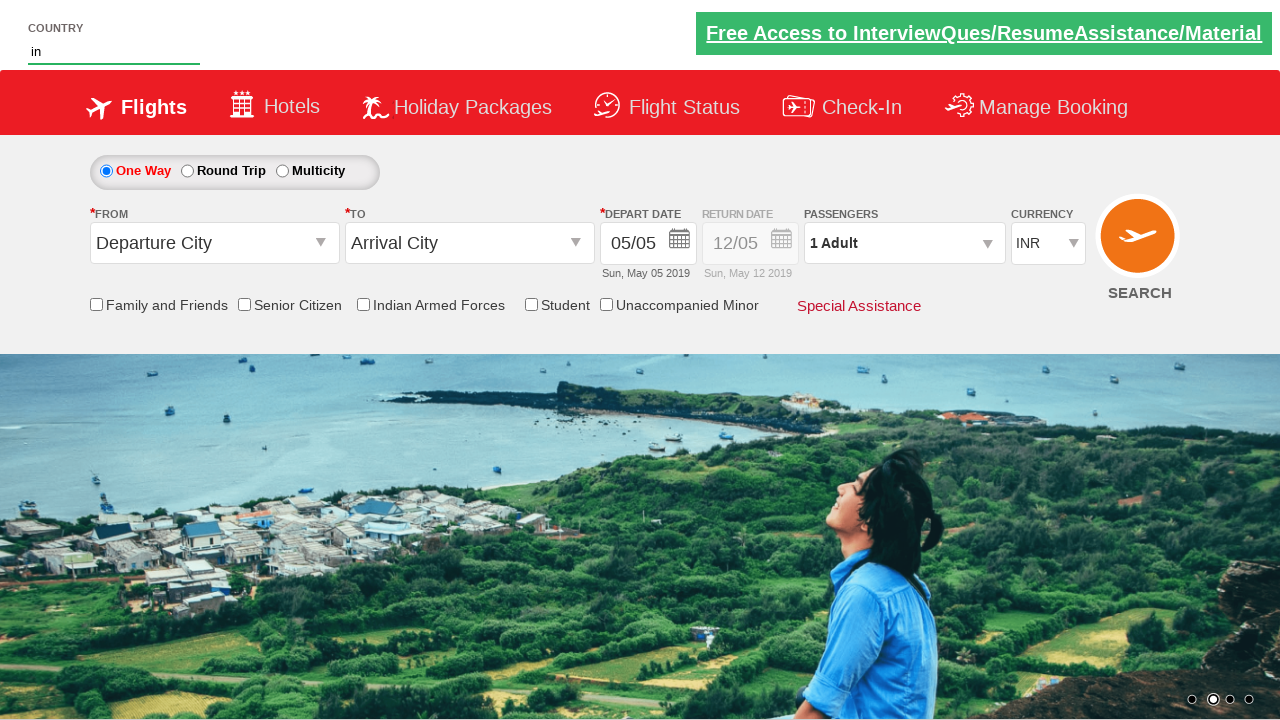

Waited for autosuggest dropdown suggestions to appear
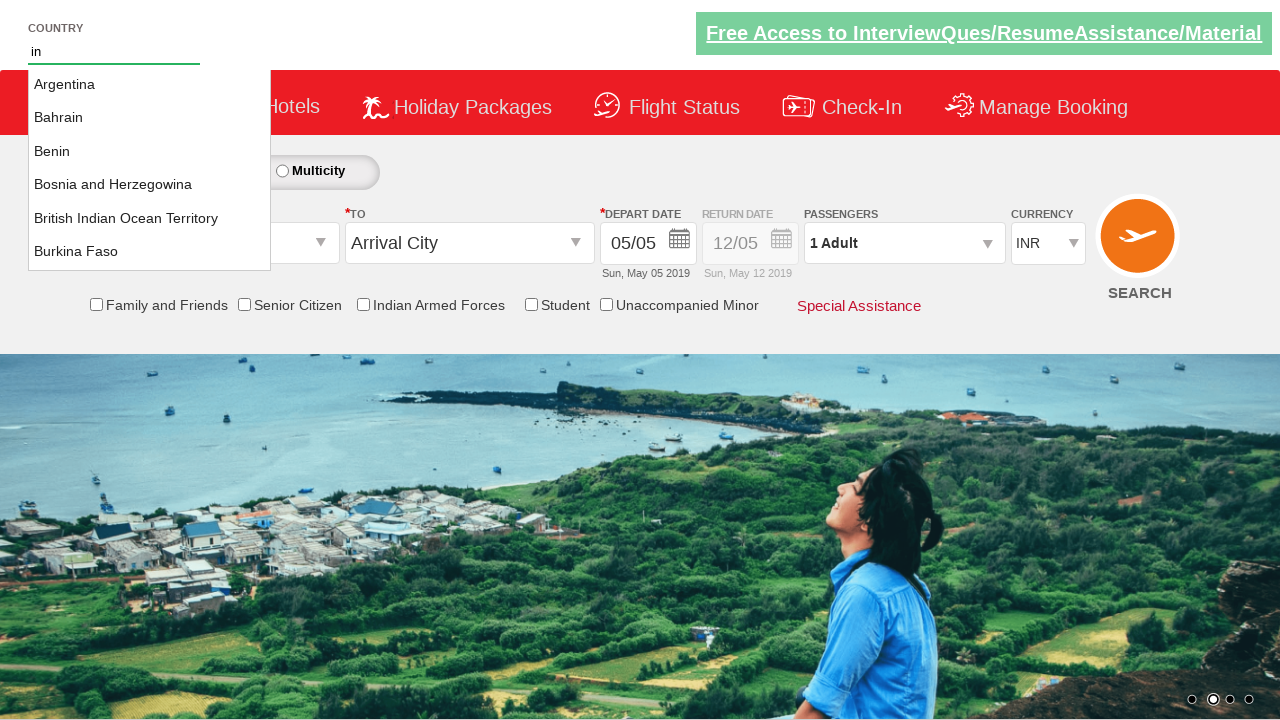

Located 36 suggestion items in dropdown
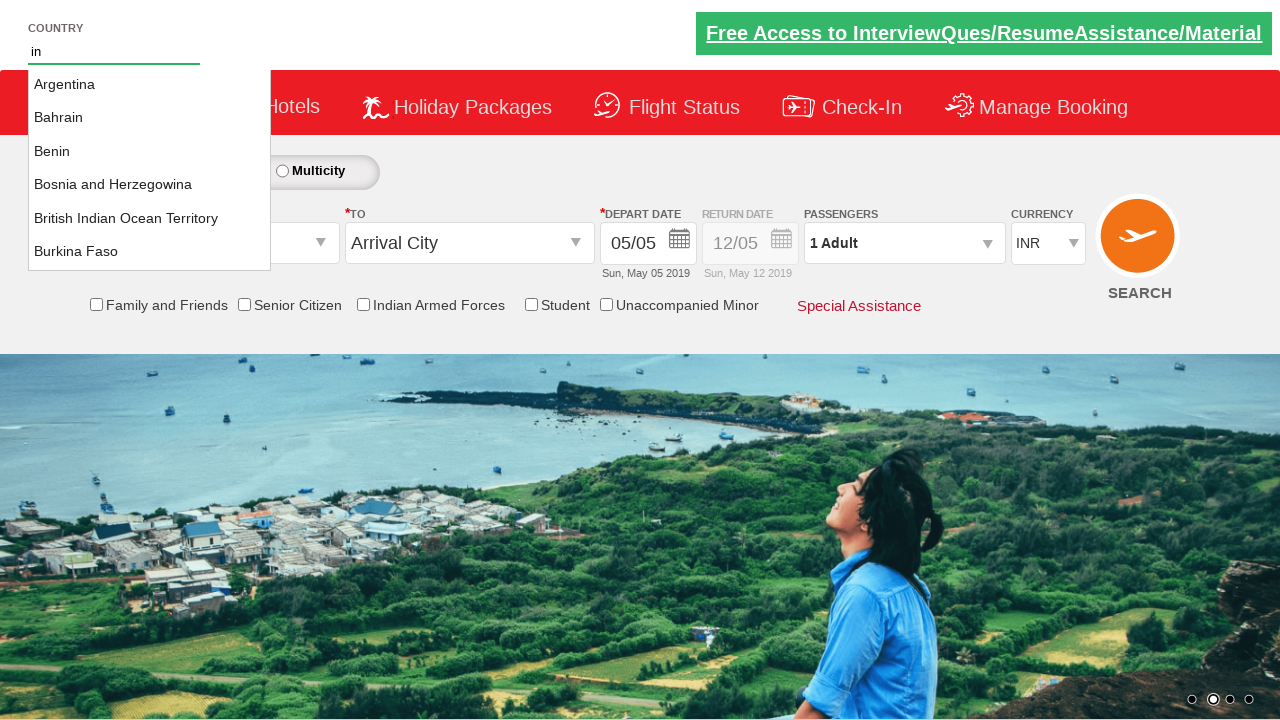

Clicked on 'Indonesia' from autosuggest dropdown at (150, 168) on xpath=//li[@class='ui-menu-item']/a >> nth=16
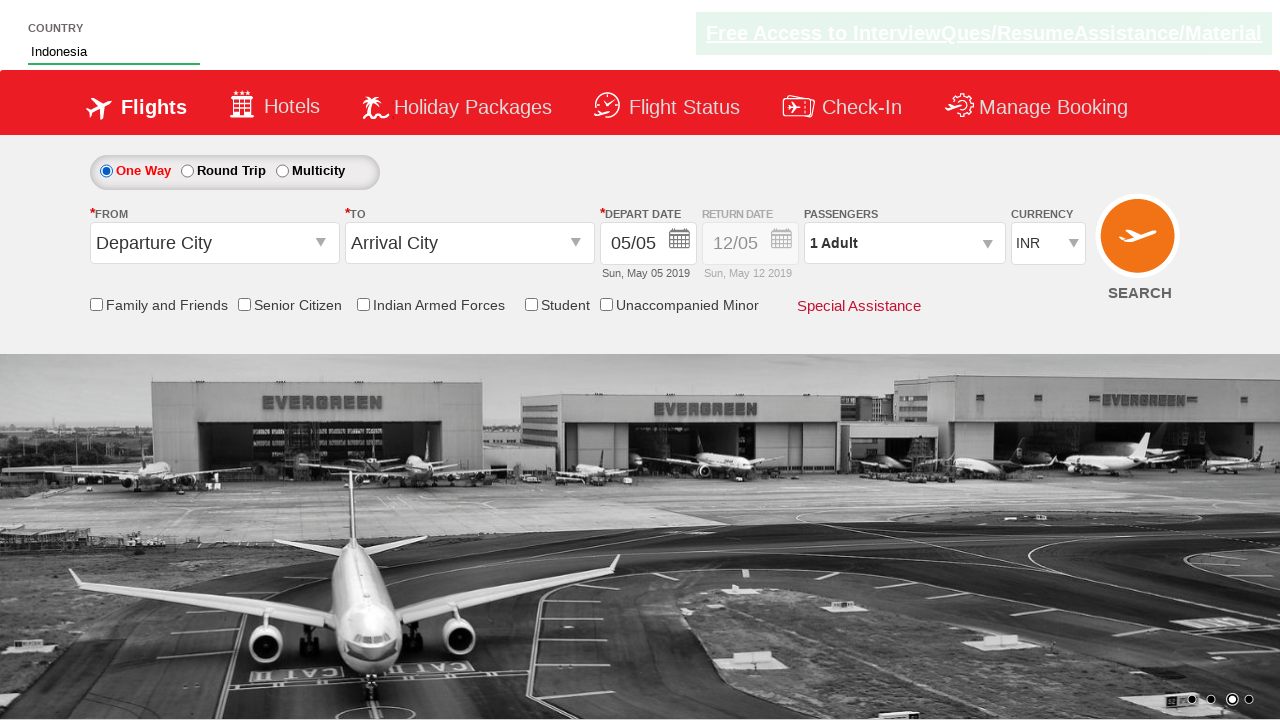

Verified that 'Indonesia' was successfully selected in autosuggest field
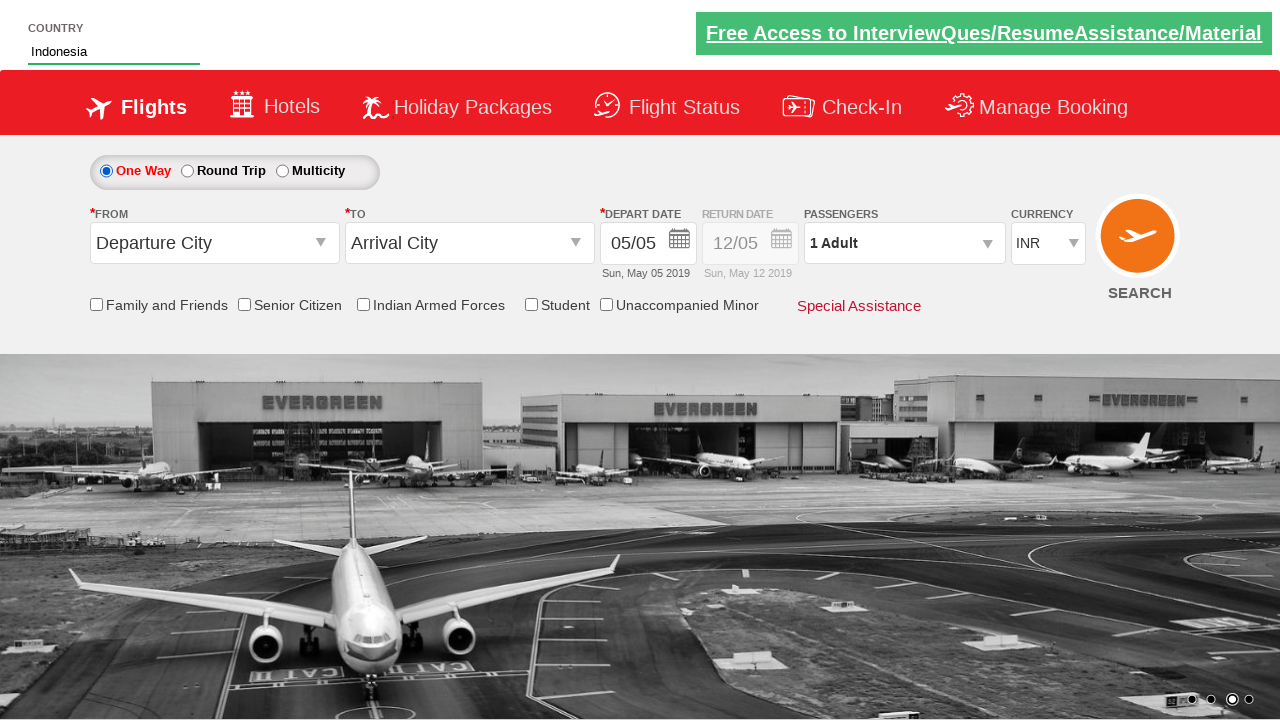

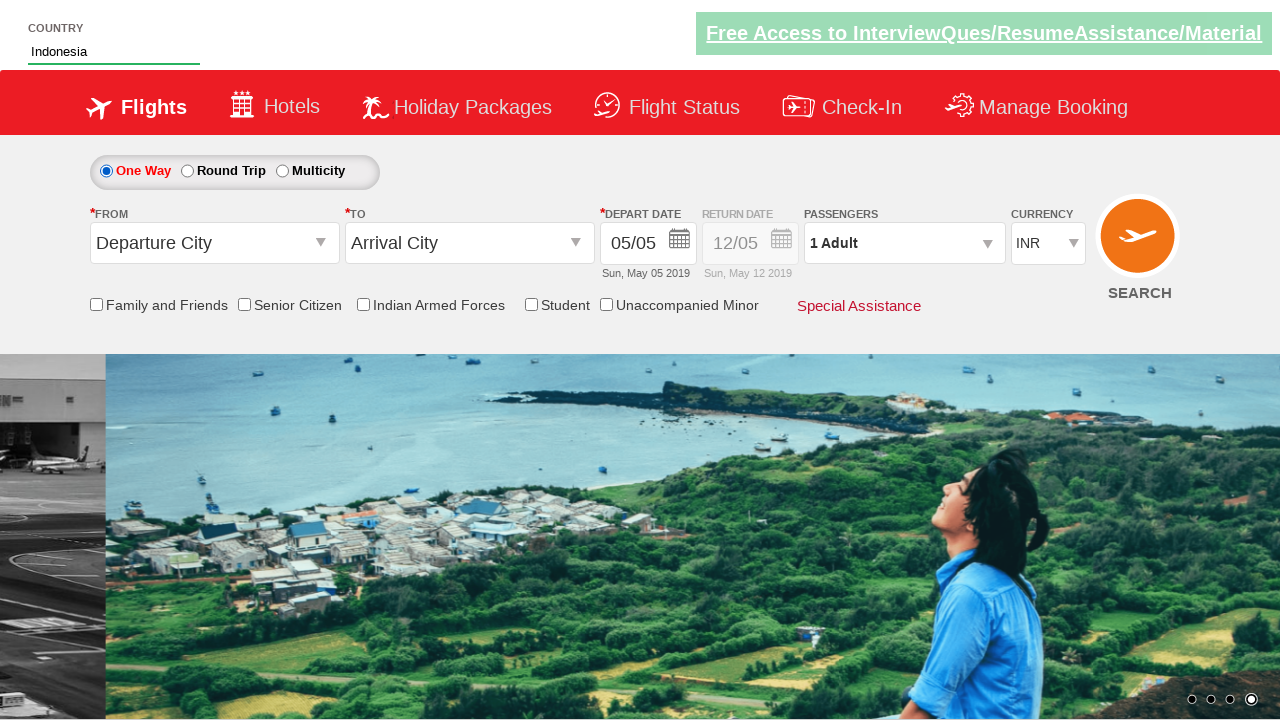